Tests the text input functionality by entering a new button name and clicking the button to verify it updates with the entered text

Starting URL: http://uitestingplayground.com/textinput

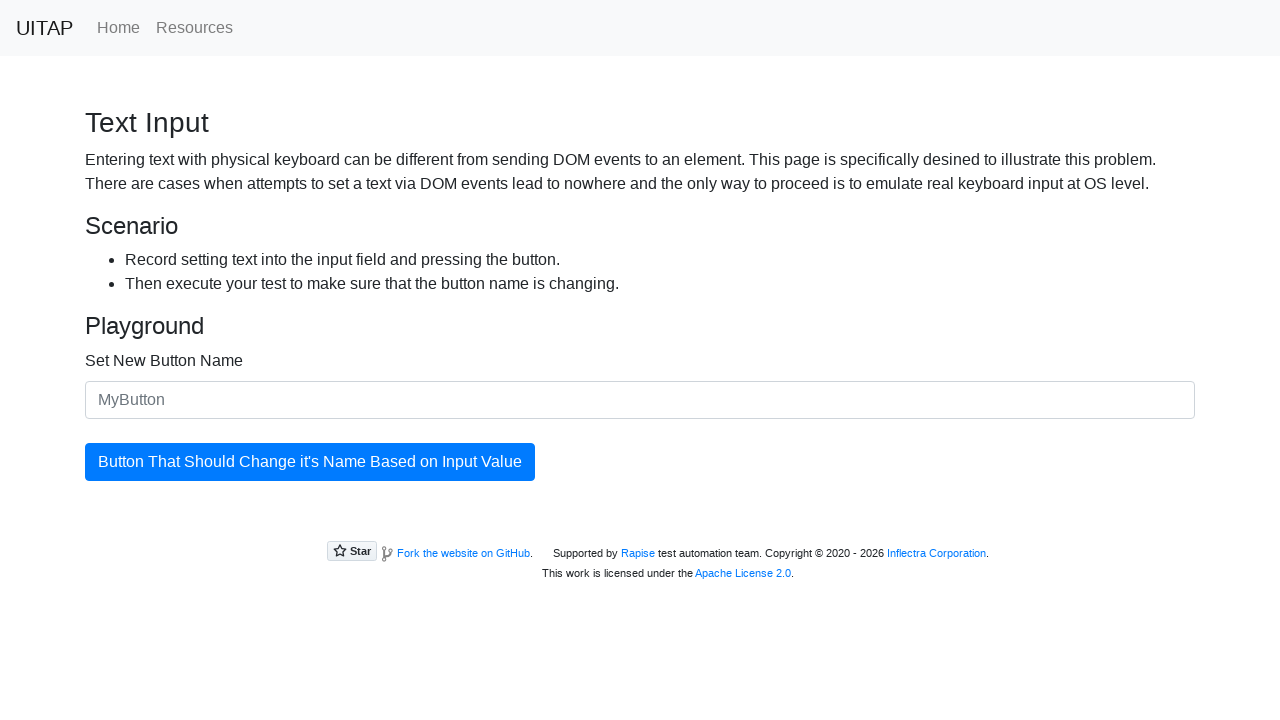

Filled text input field with 'SkyPro' as new button name on #newButtonName
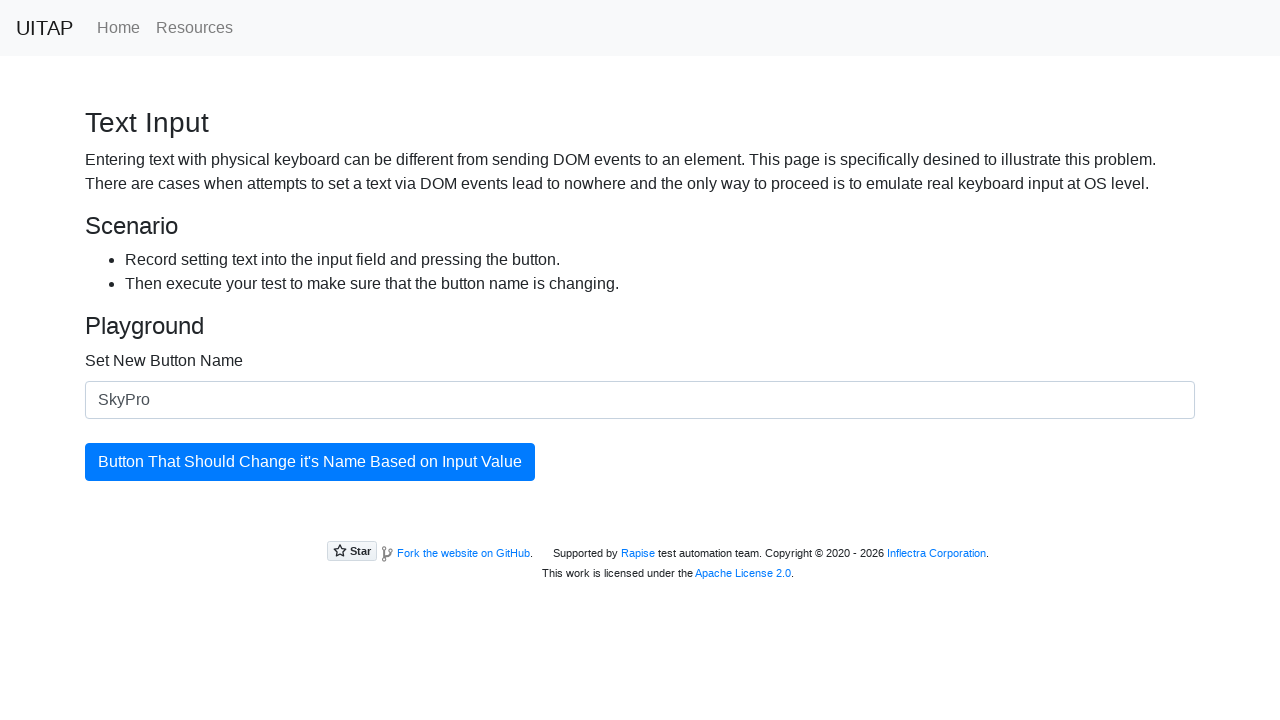

Clicked the primary button to update its text at (310, 462) on button.btn.btn-primary
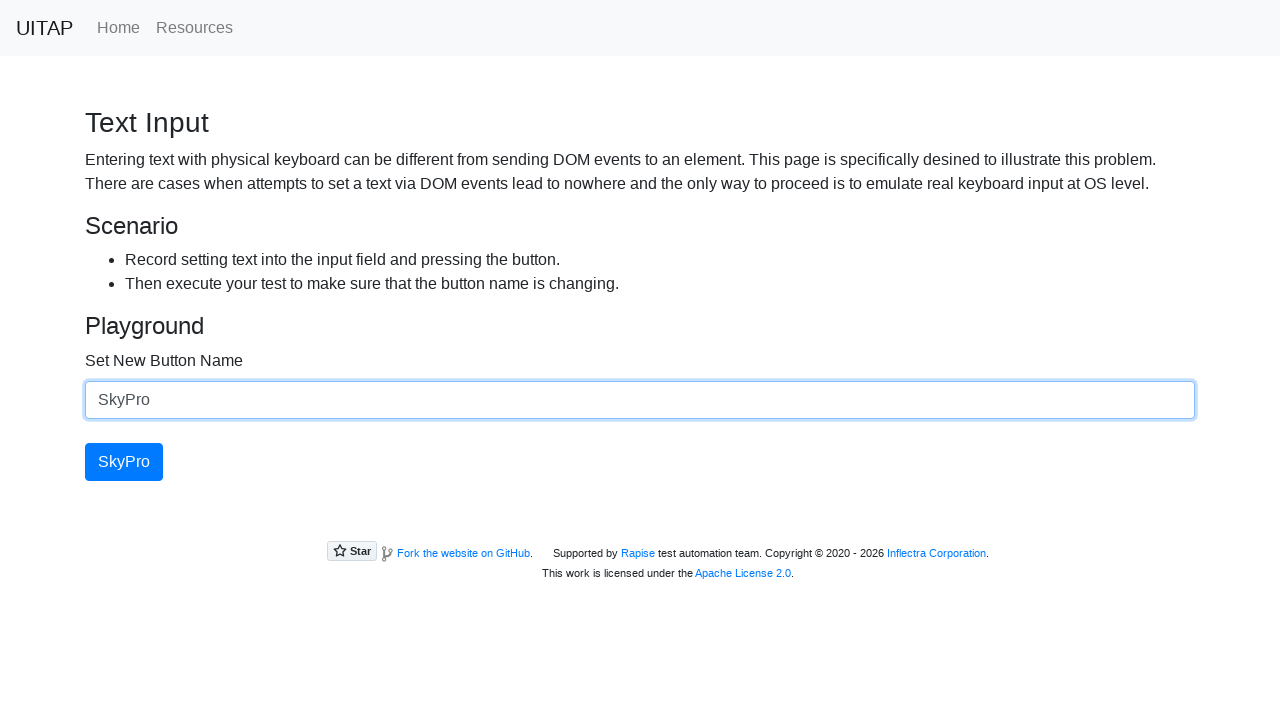

Verified button text updated to 'SkyPro'
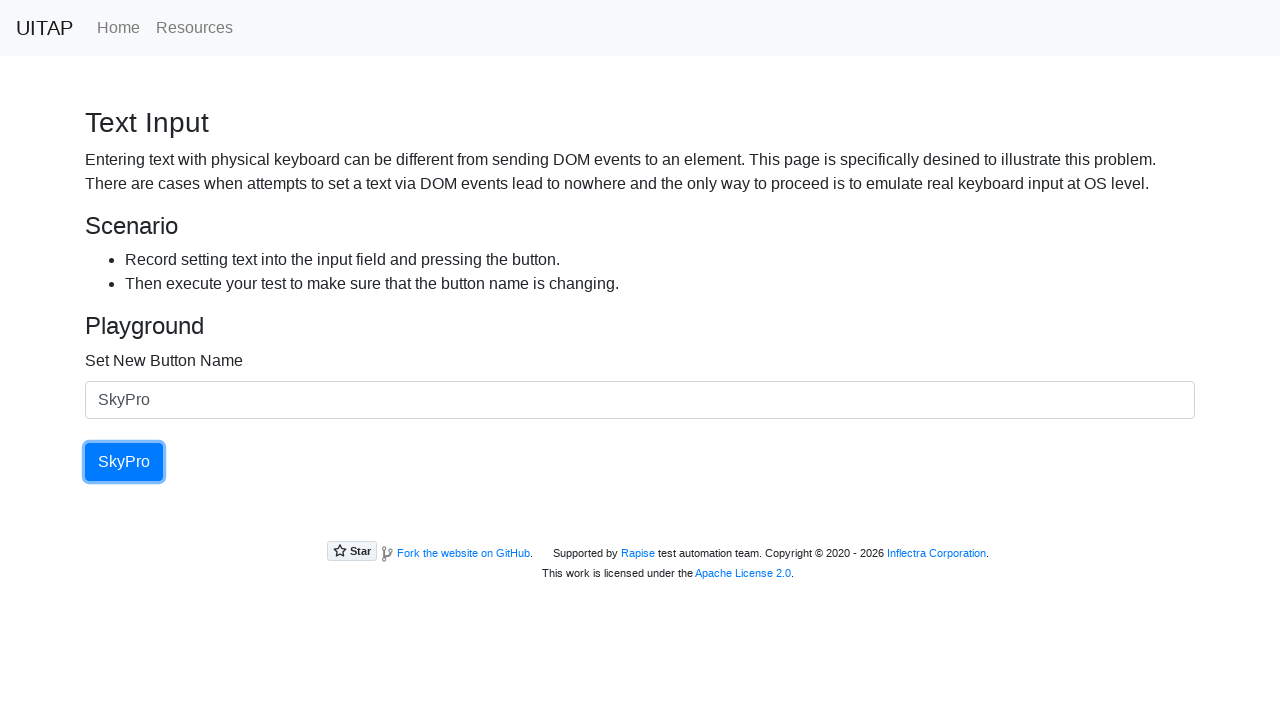

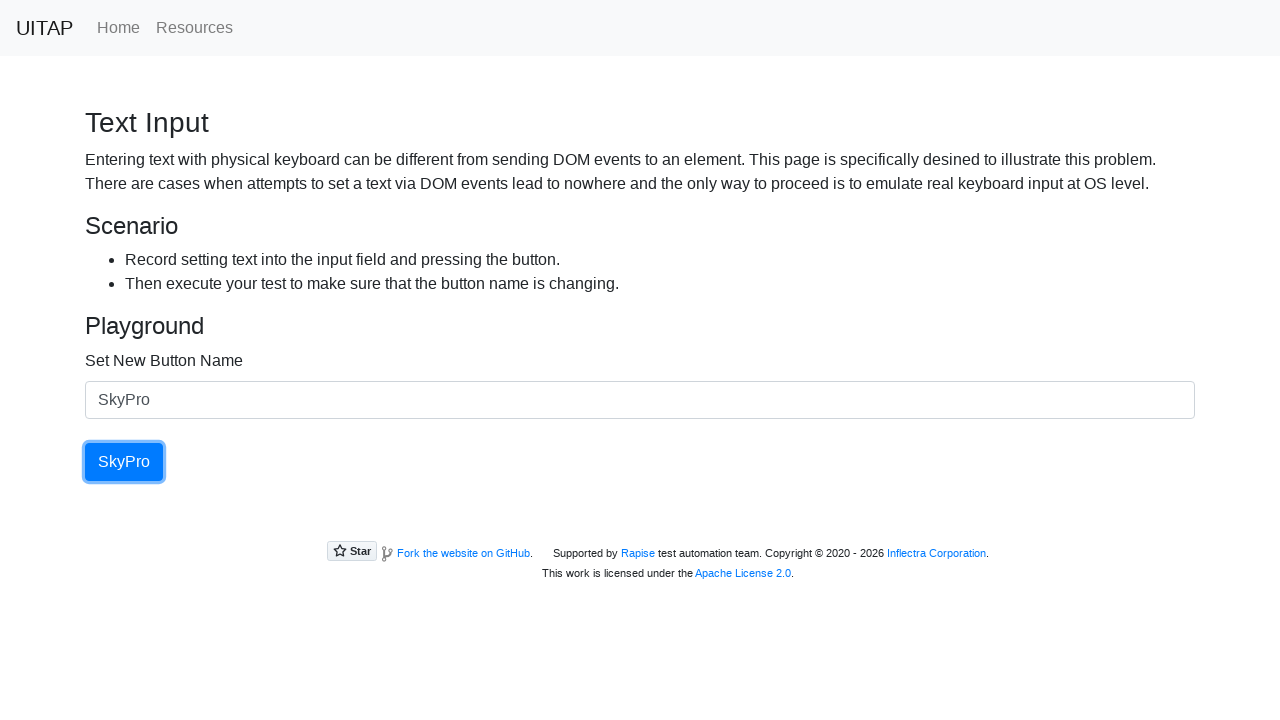